Tests multi-select functionality by clicking on random items while holding Control key

Starting URL: https://automationfc.github.io/jquery-selectable/

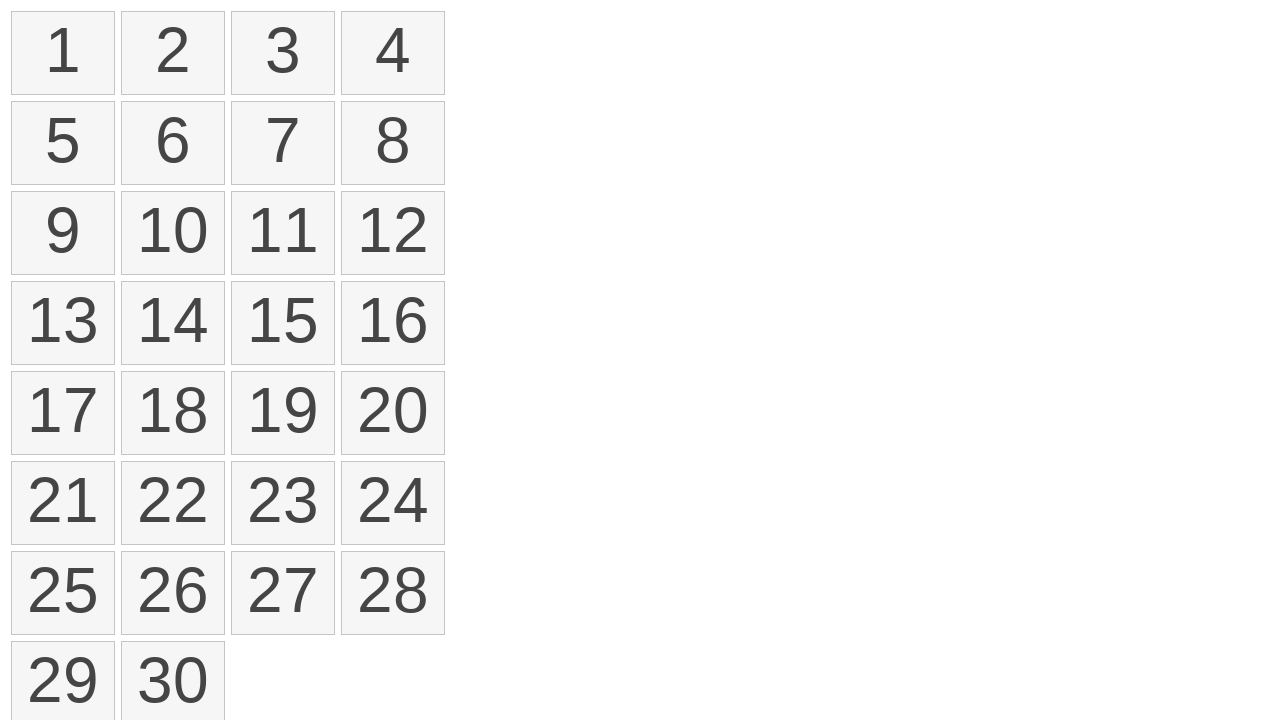

Waited for selectable items to load
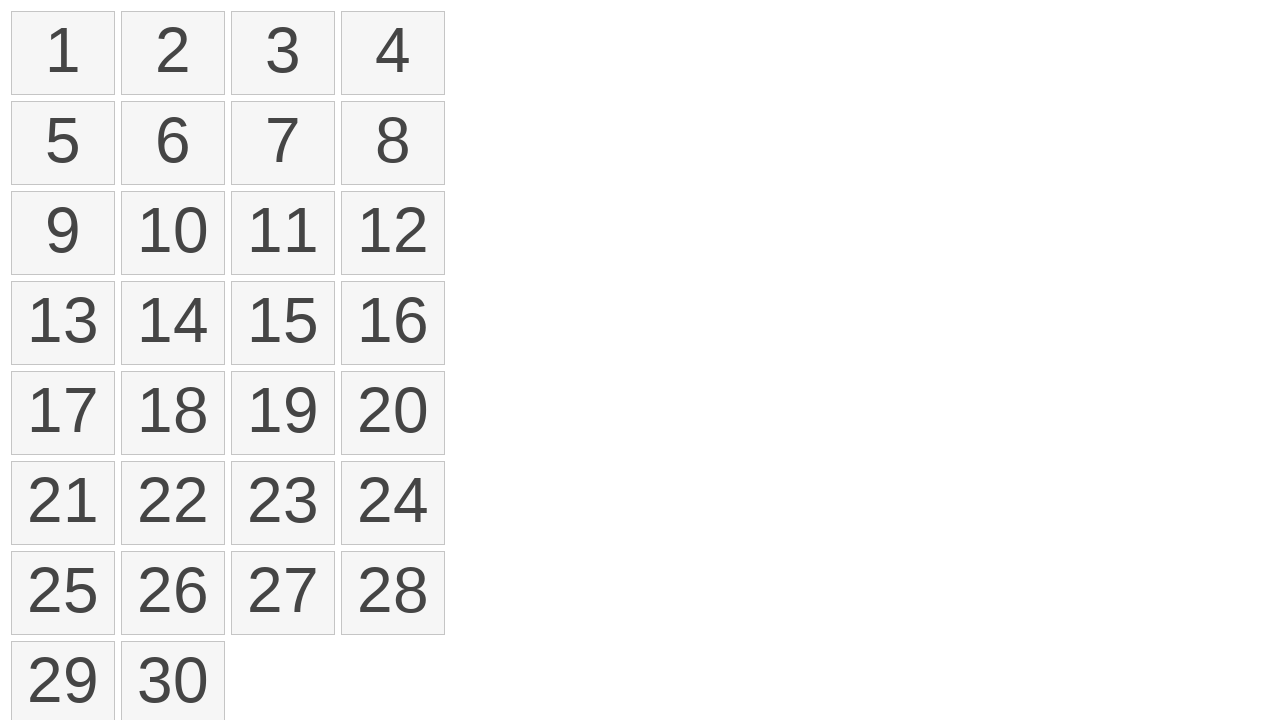

Pressed and held Control key
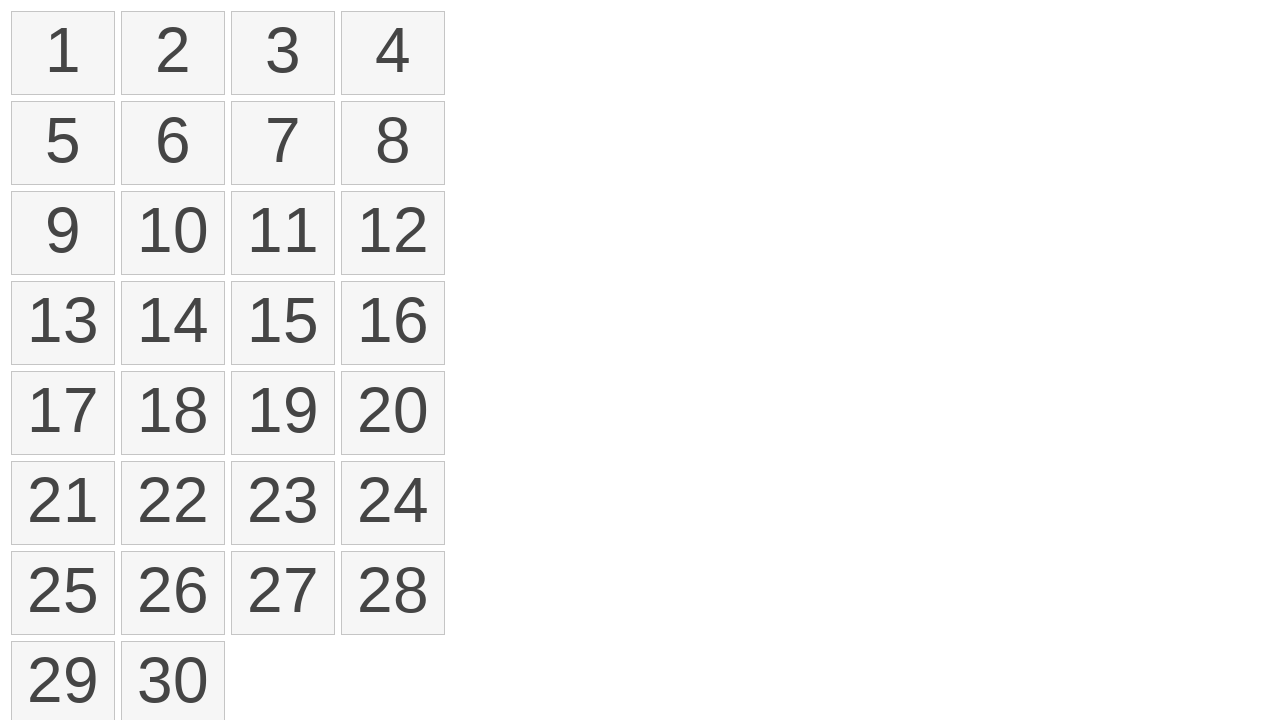

Clicked on item 1 while holding Control at (63, 53) on ol#selectable>li >> nth=0
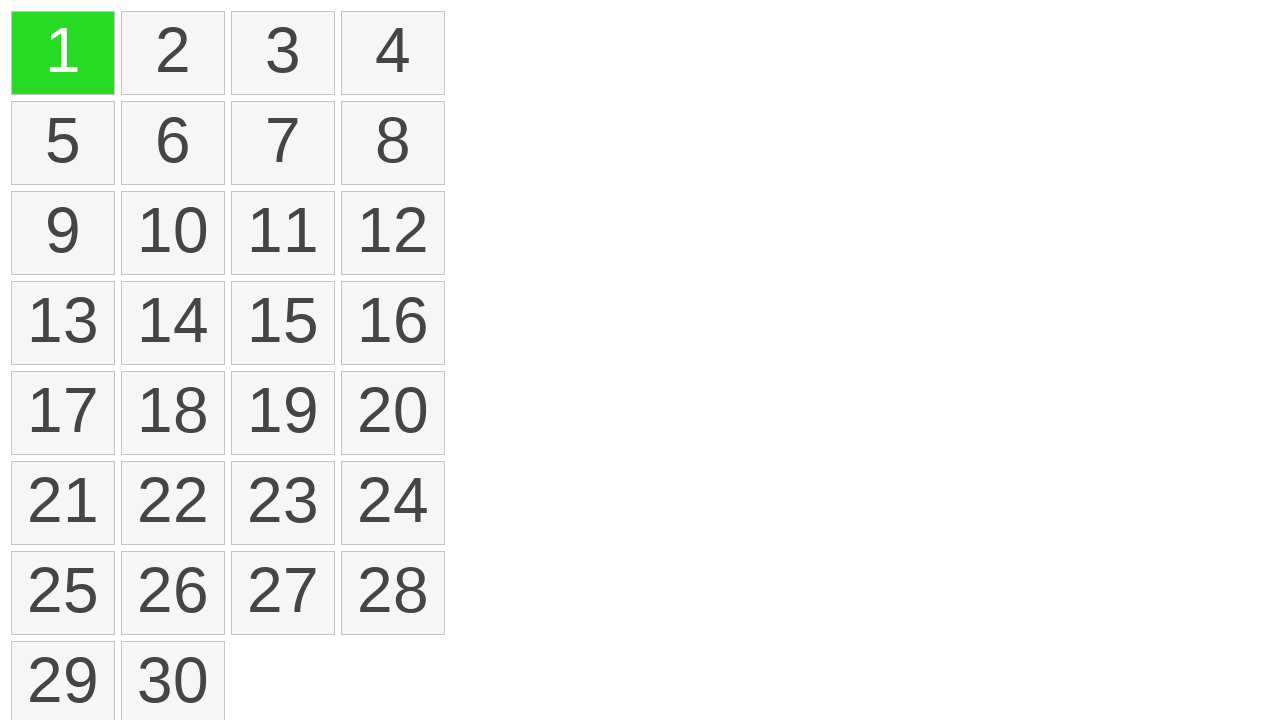

Clicked on item 3 while holding Control at (283, 53) on ol#selectable>li >> nth=2
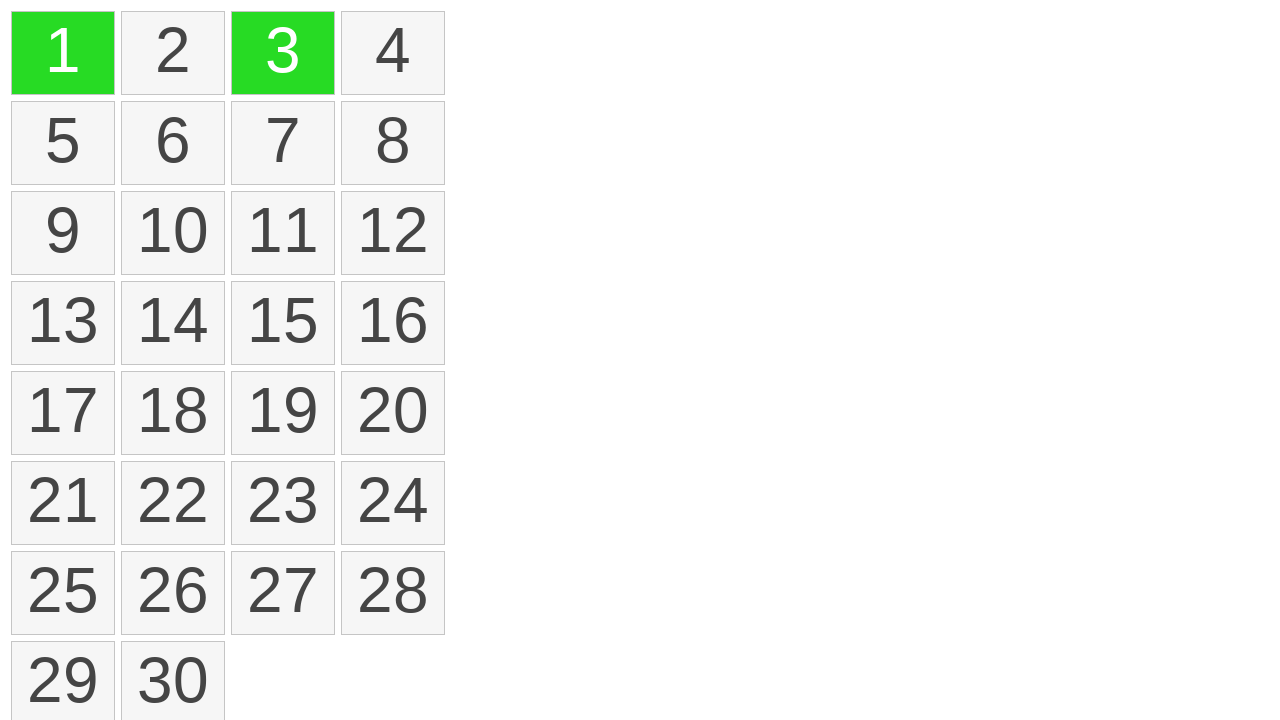

Clicked on item 8 while holding Control at (393, 143) on ol#selectable>li >> nth=7
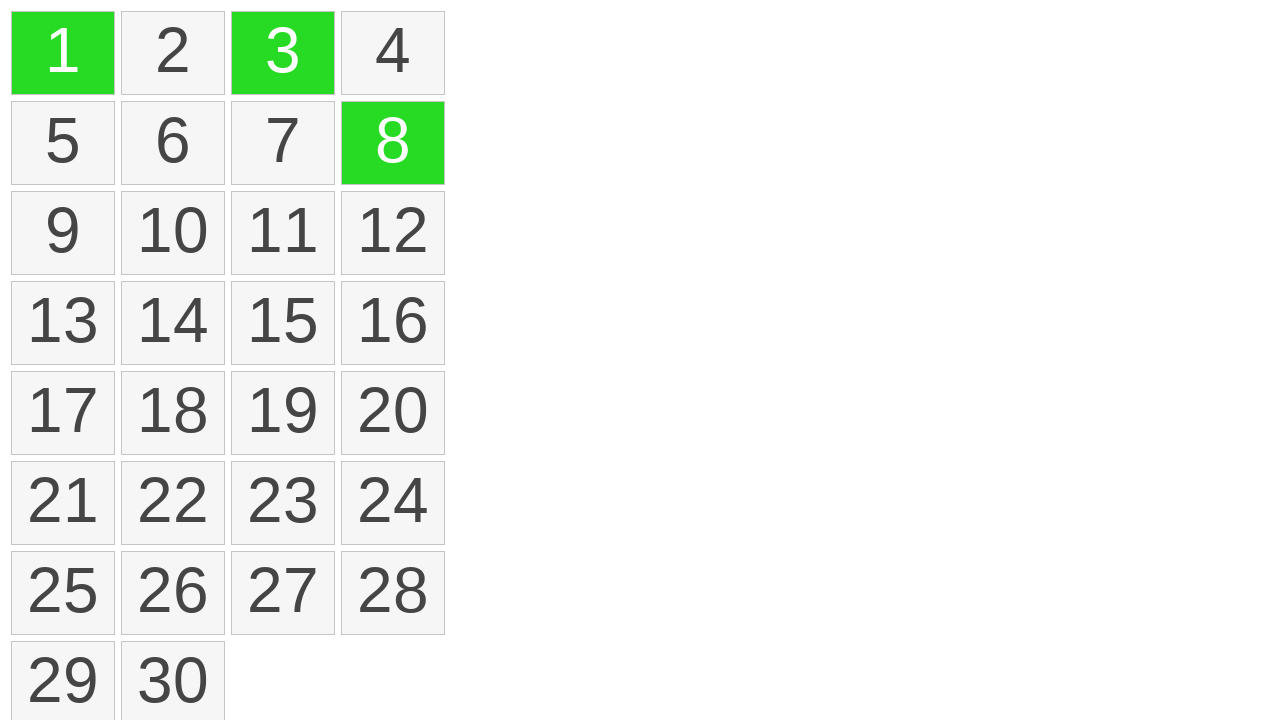

Clicked on item 11 while holding Control at (283, 233) on ol#selectable>li >> nth=10
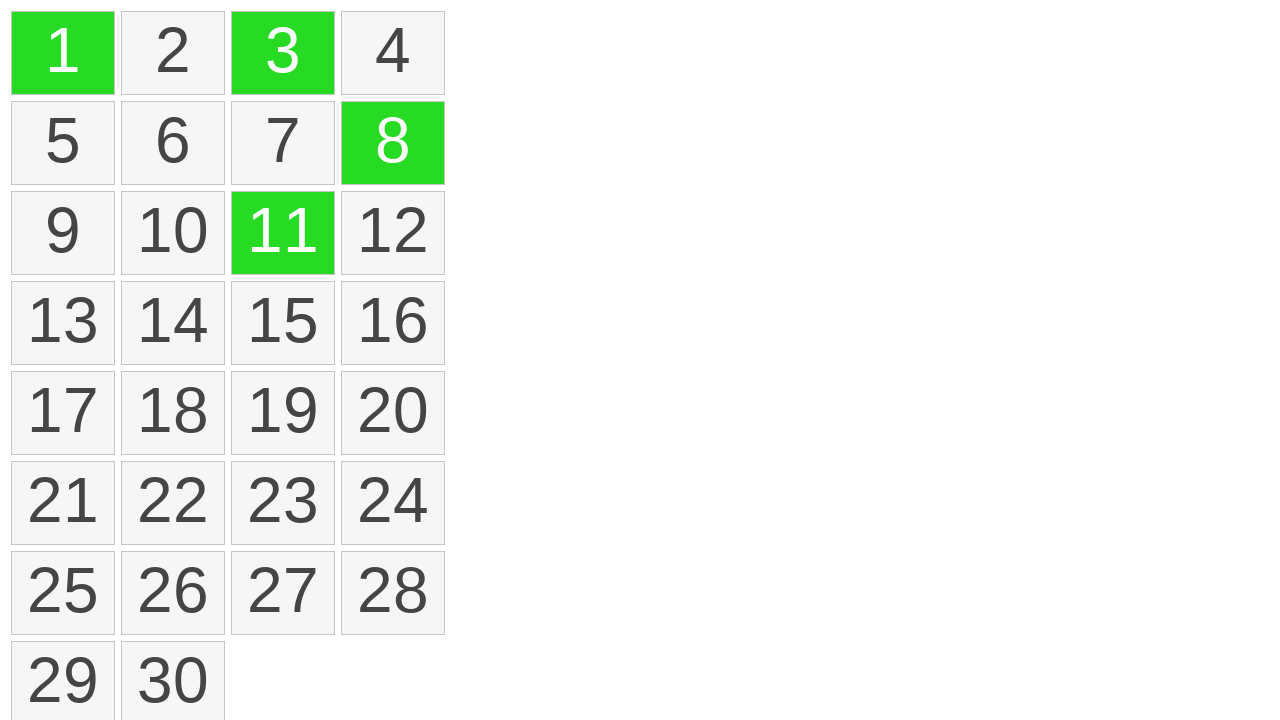

Released Control key
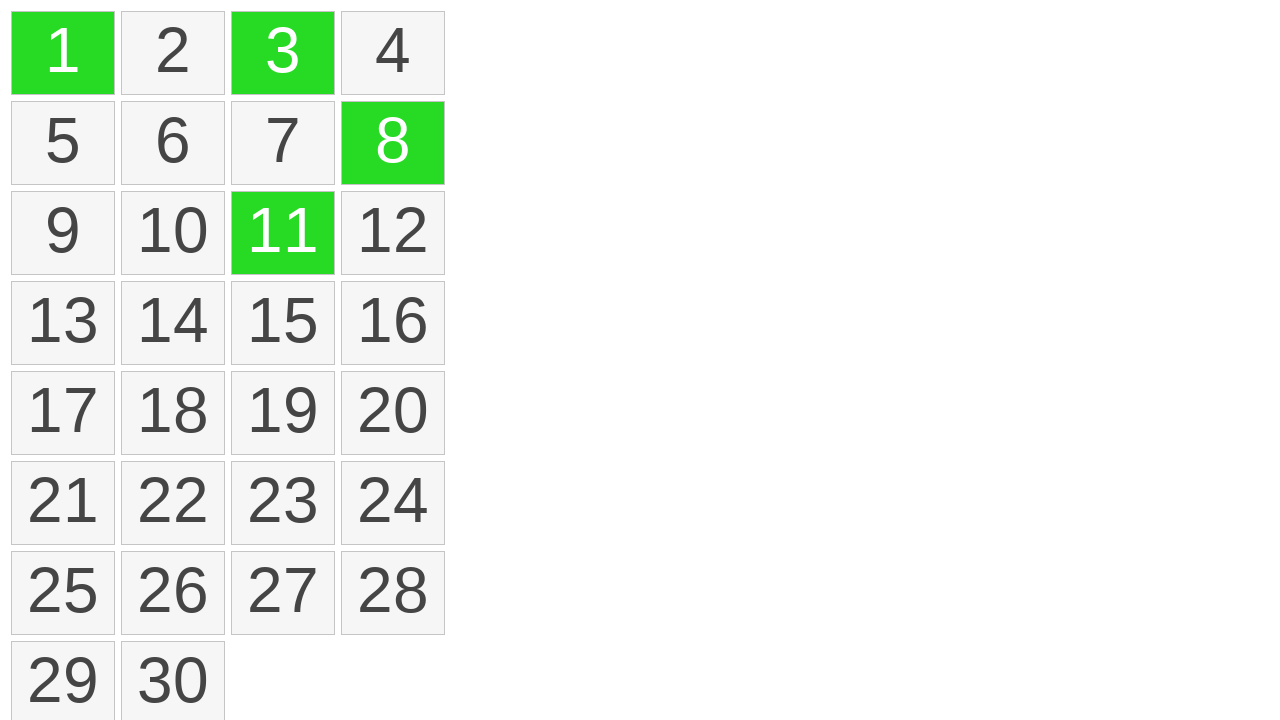

Counted selected items
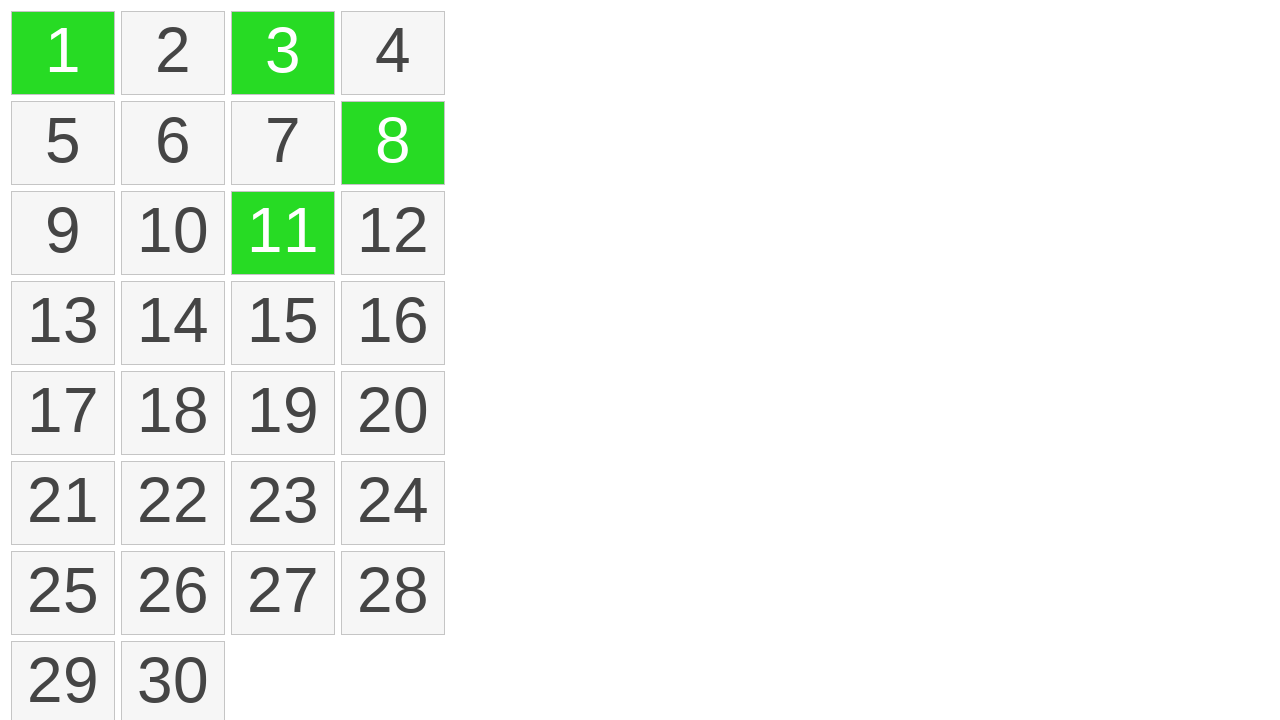

Verified that 4 items are selected
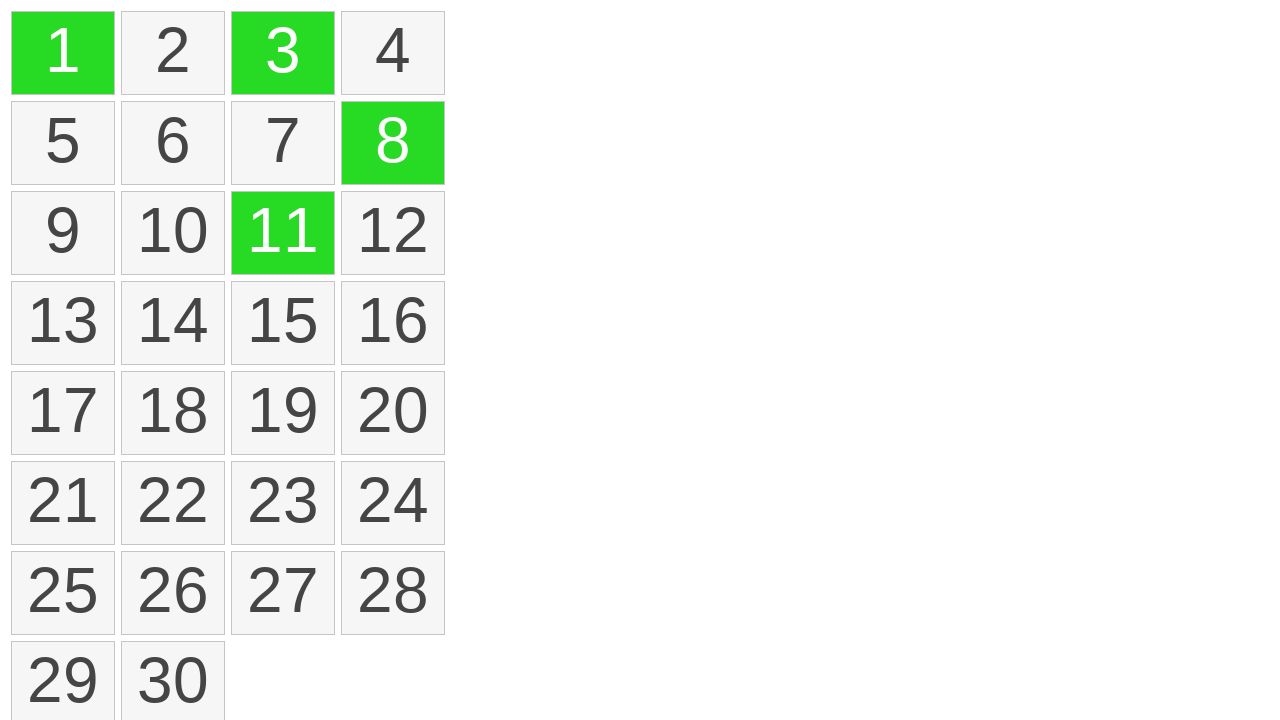

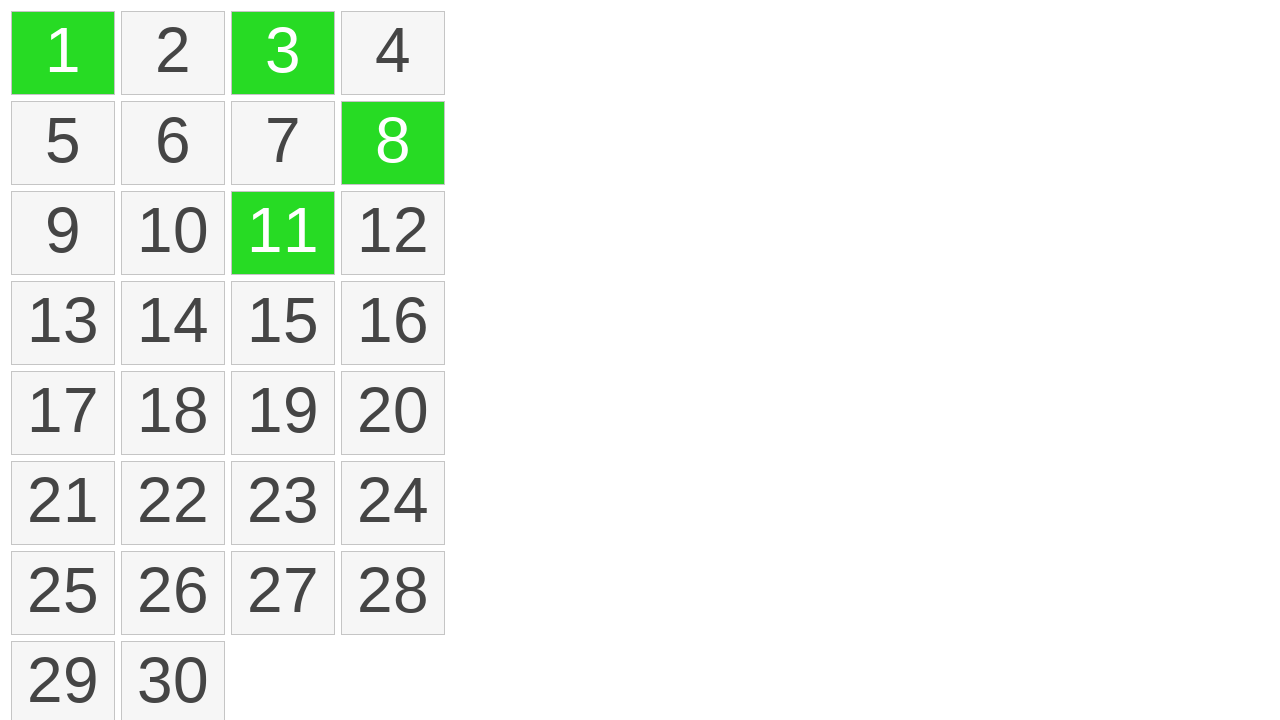